Tests an e-commerce site by searching for products with "ca" keyword, verifying product count, and adding specific products to cart

Starting URL: https://rahulshettyacademy.com/seleniumPractise/#/

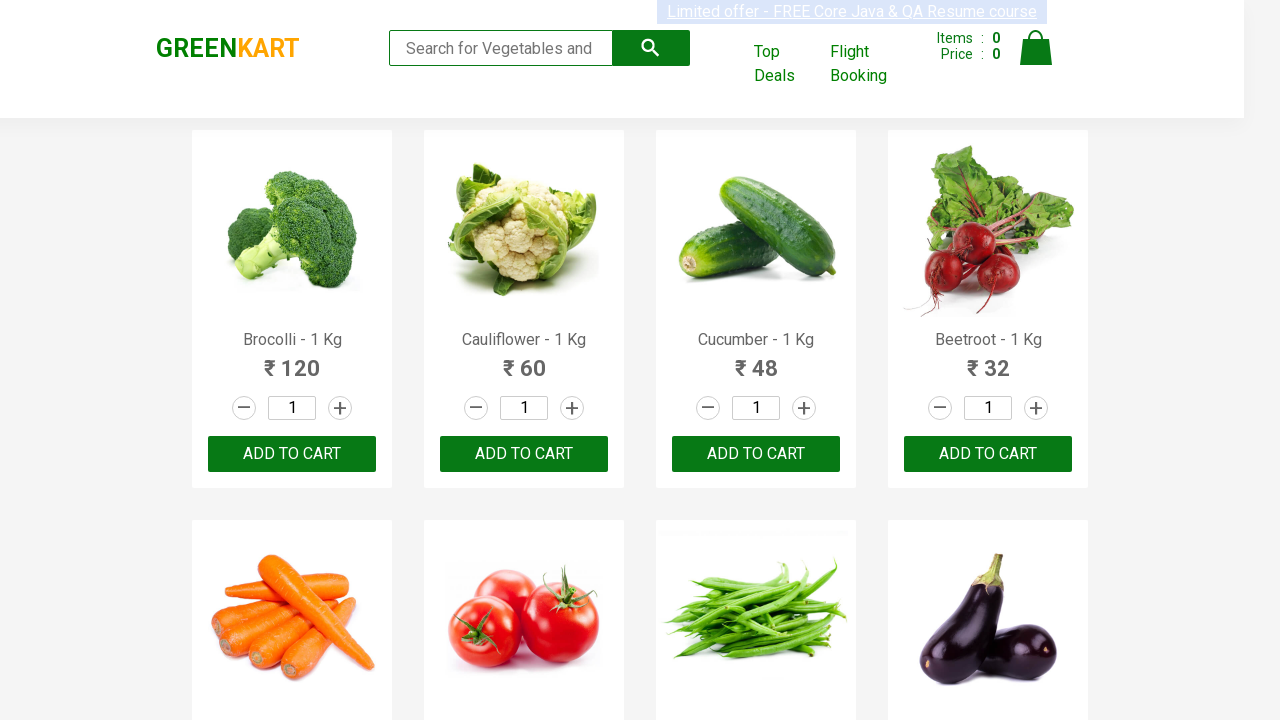

Filled search field with 'ca' keyword on input.search-keyword
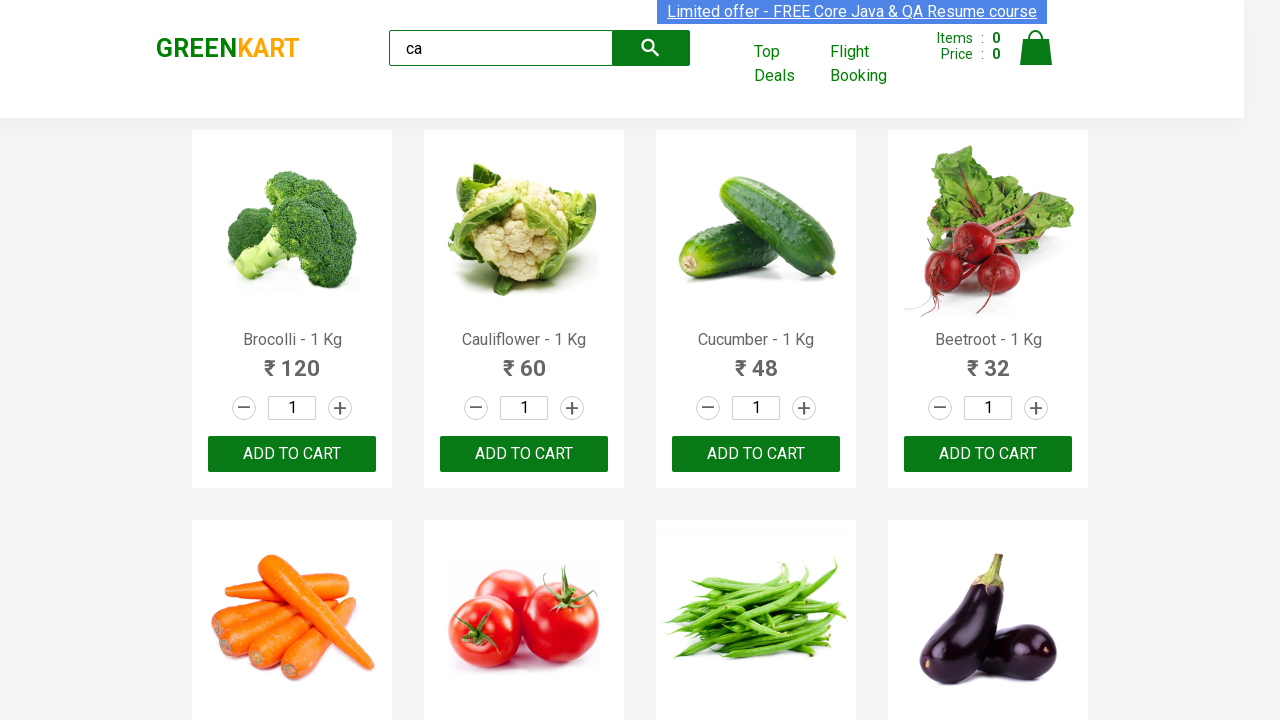

Waited 2 seconds for products to load
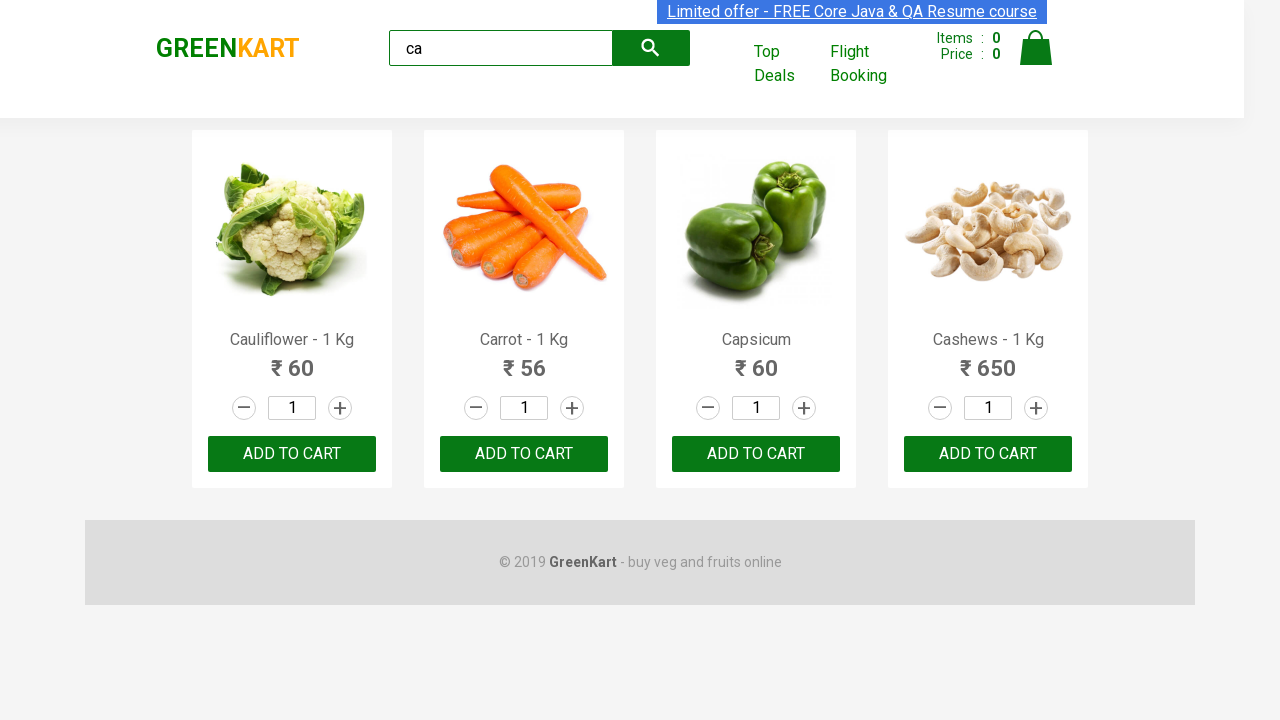

Verified that 4 products are visible
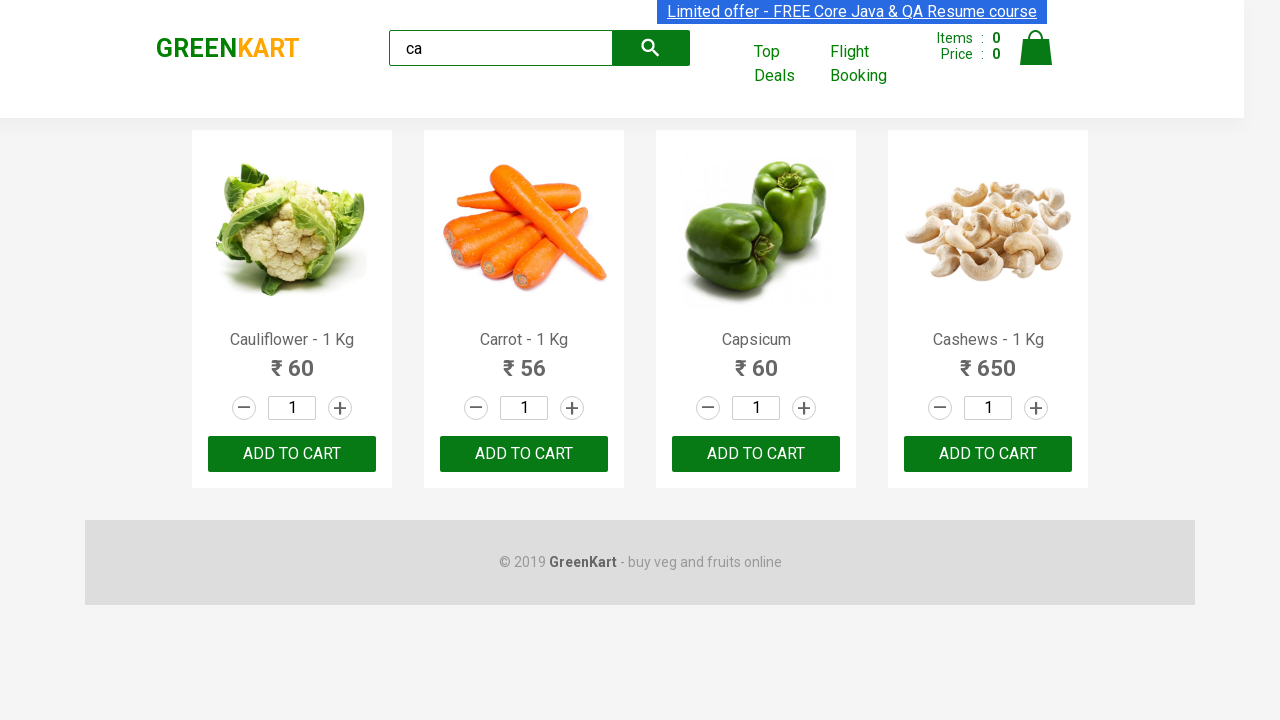

Added second product to cart at (524, 454) on .products .product >> nth=1 >> text=ADD TO CART
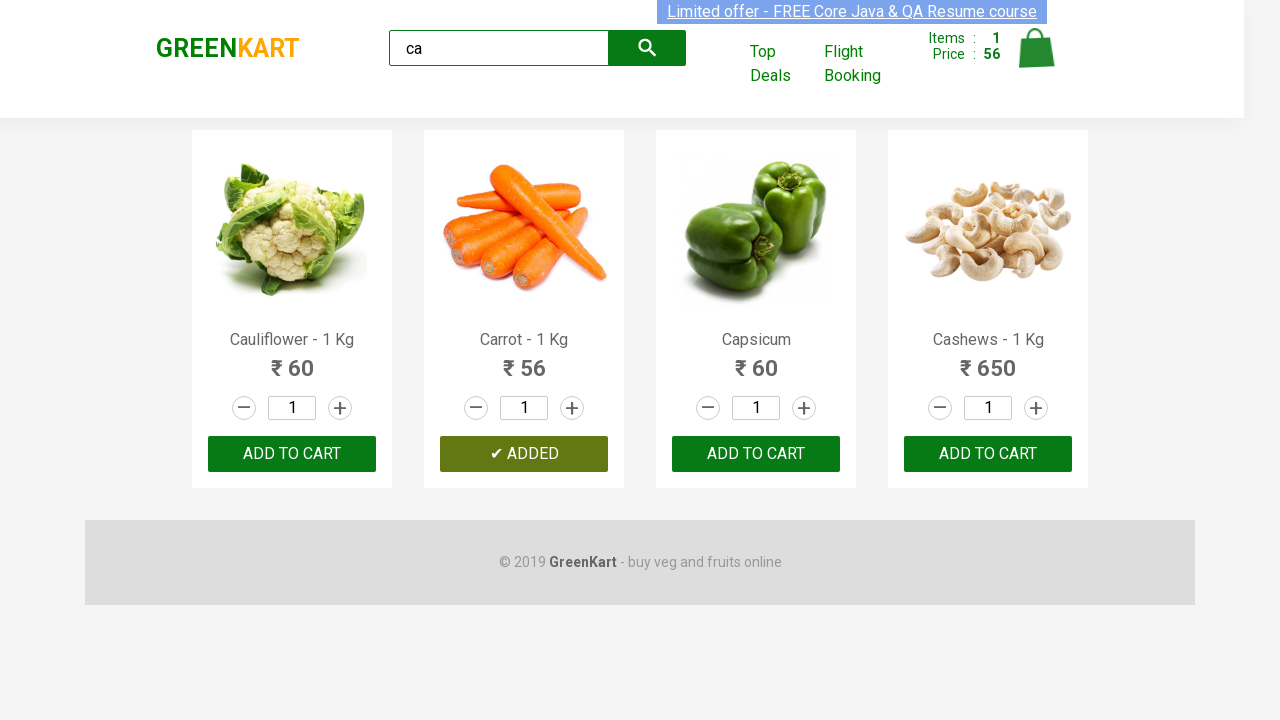

Found and clicked ADD TO CART for 'Cashews - 1 Kg' at (988, 454) on .products .product >> nth=3 >> .product-action > button
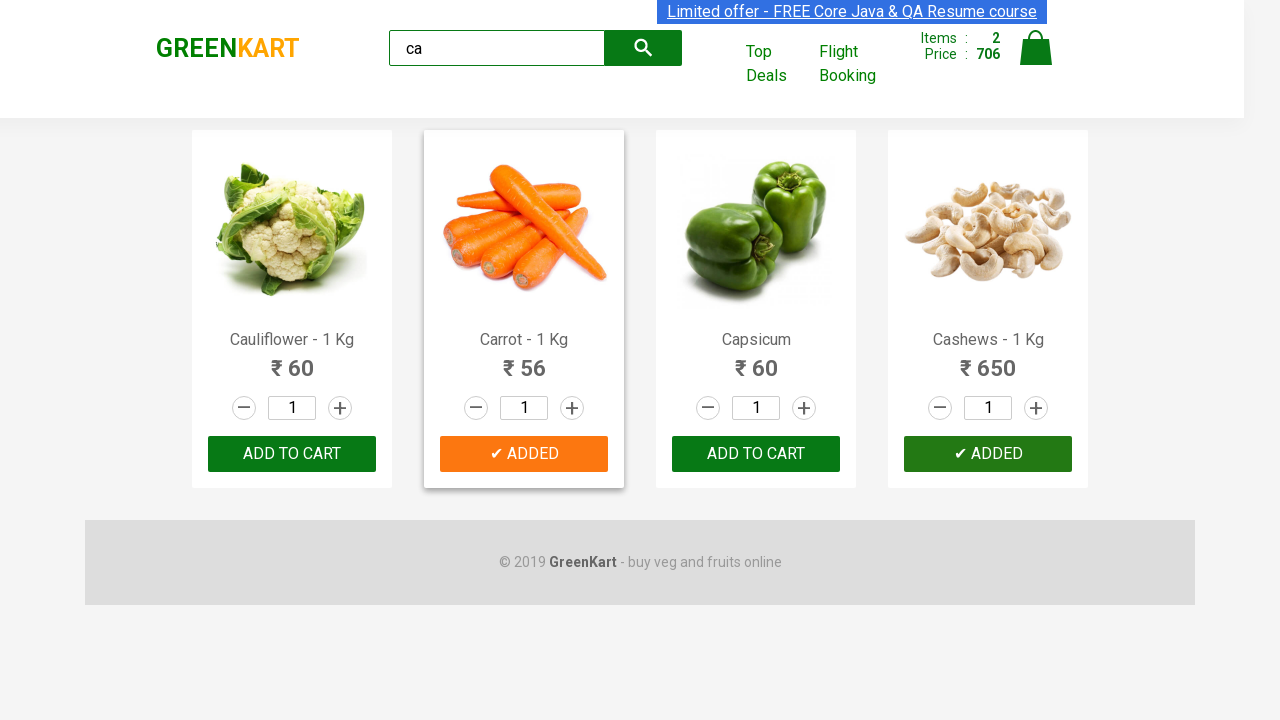

Retrieved brand text: GREENKART
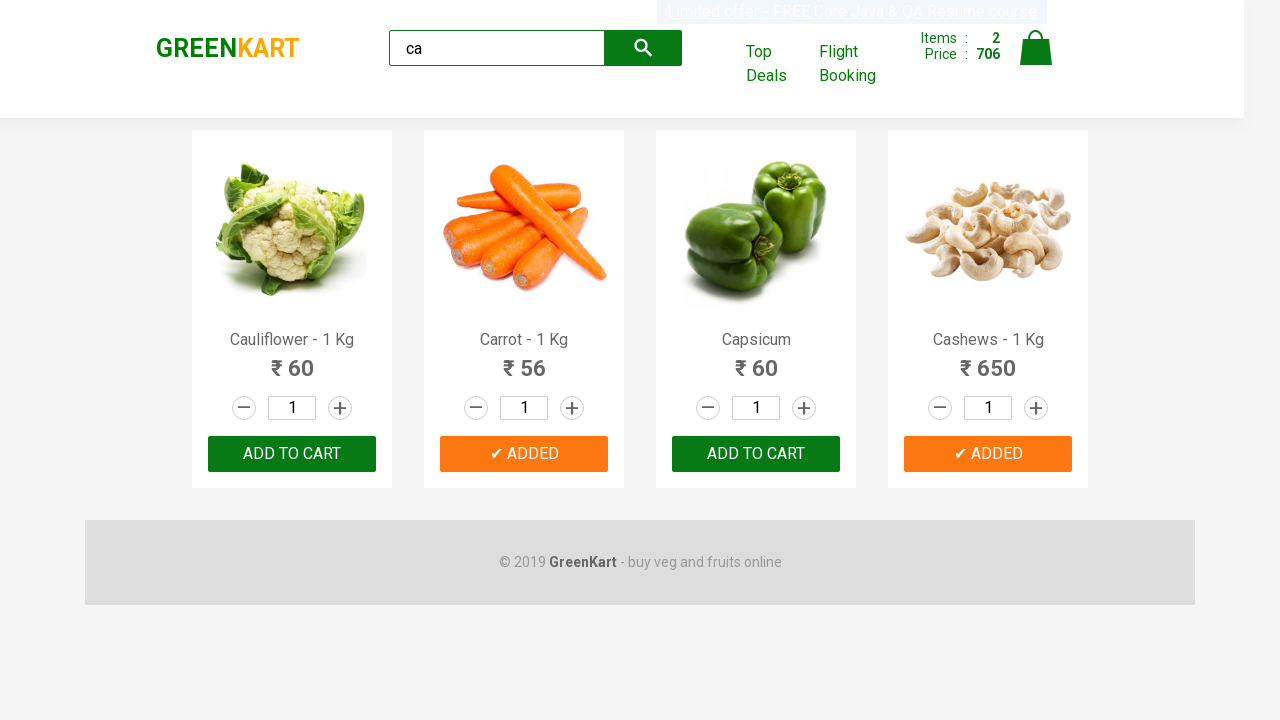

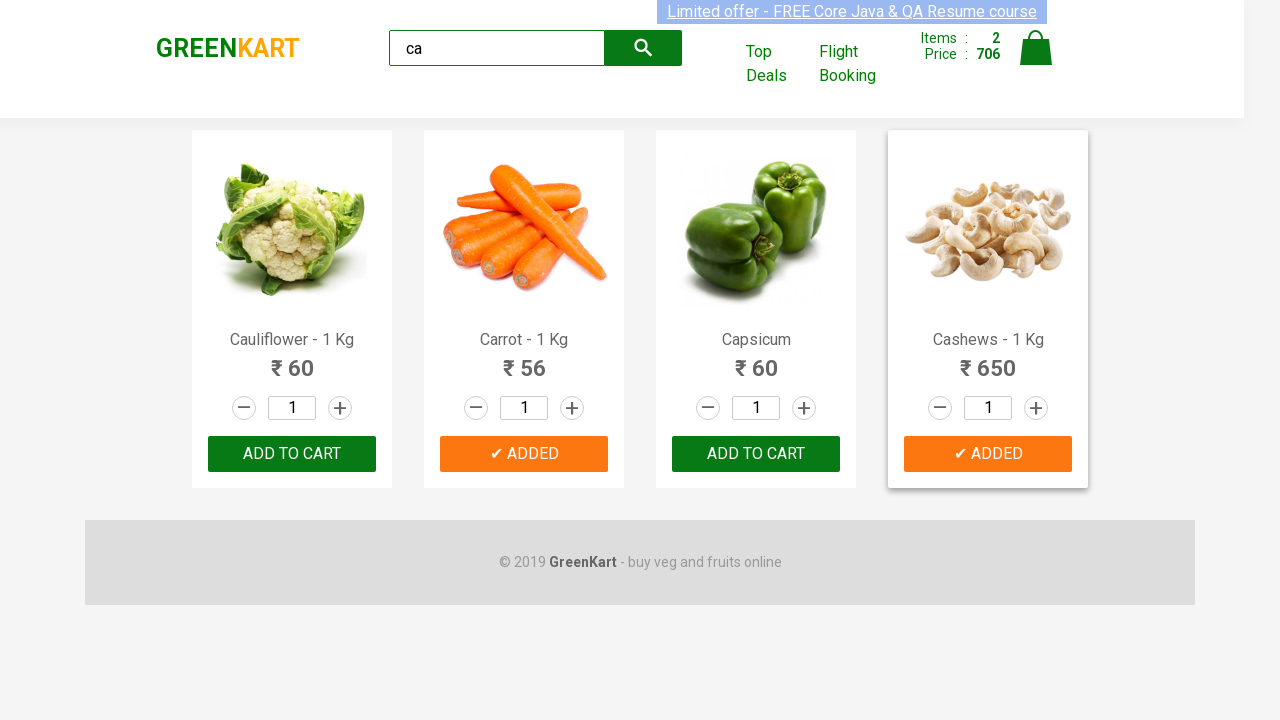